Navigates to an Angular demo app and clicks on the library button to test navigation functionality

Starting URL: https://rahulshettyacademy.com/angularAppdemo/

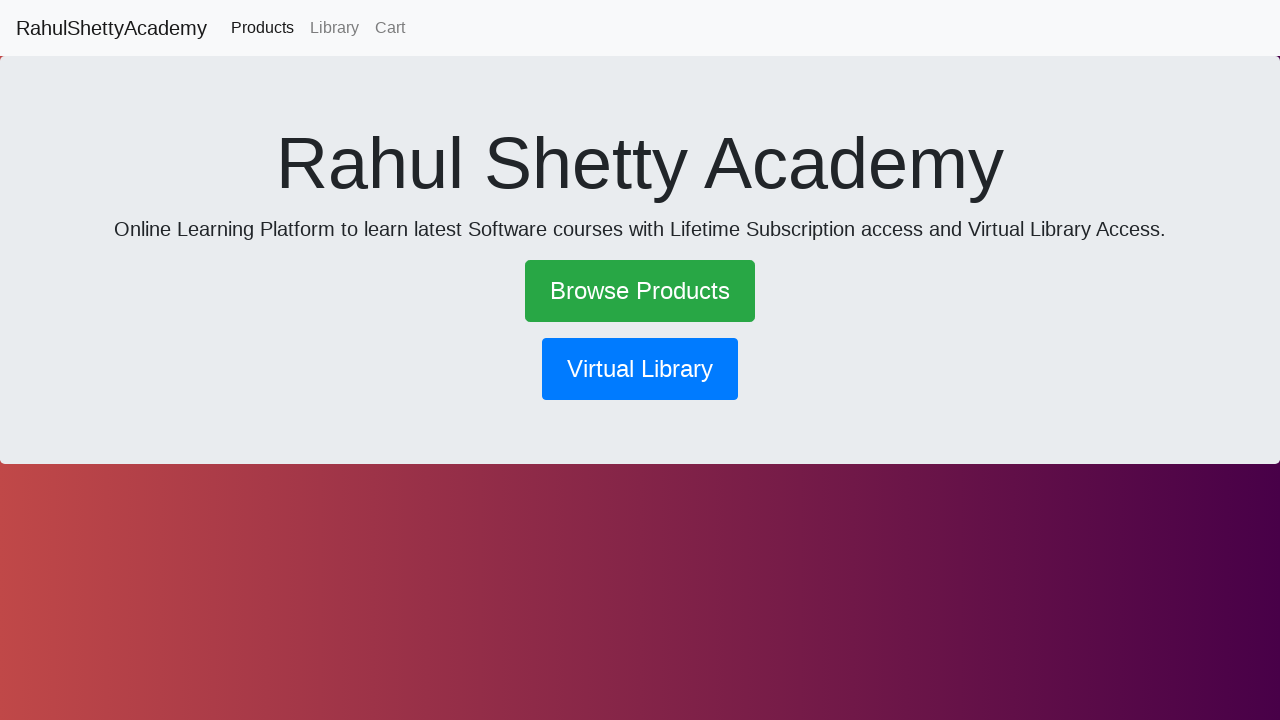

Navigated to Angular demo app at https://rahulshettyacademy.com/angularAppdemo/
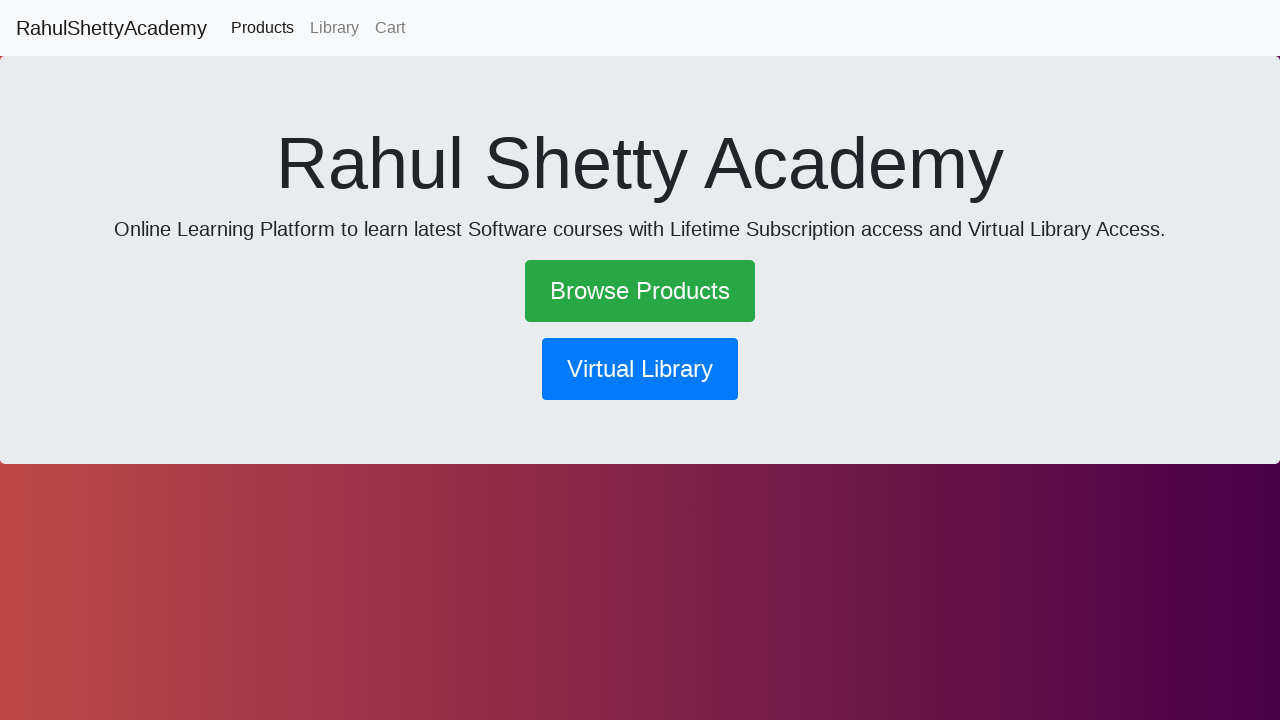

Clicked on the library navigation button at (640, 369) on button[routerlink*='library']
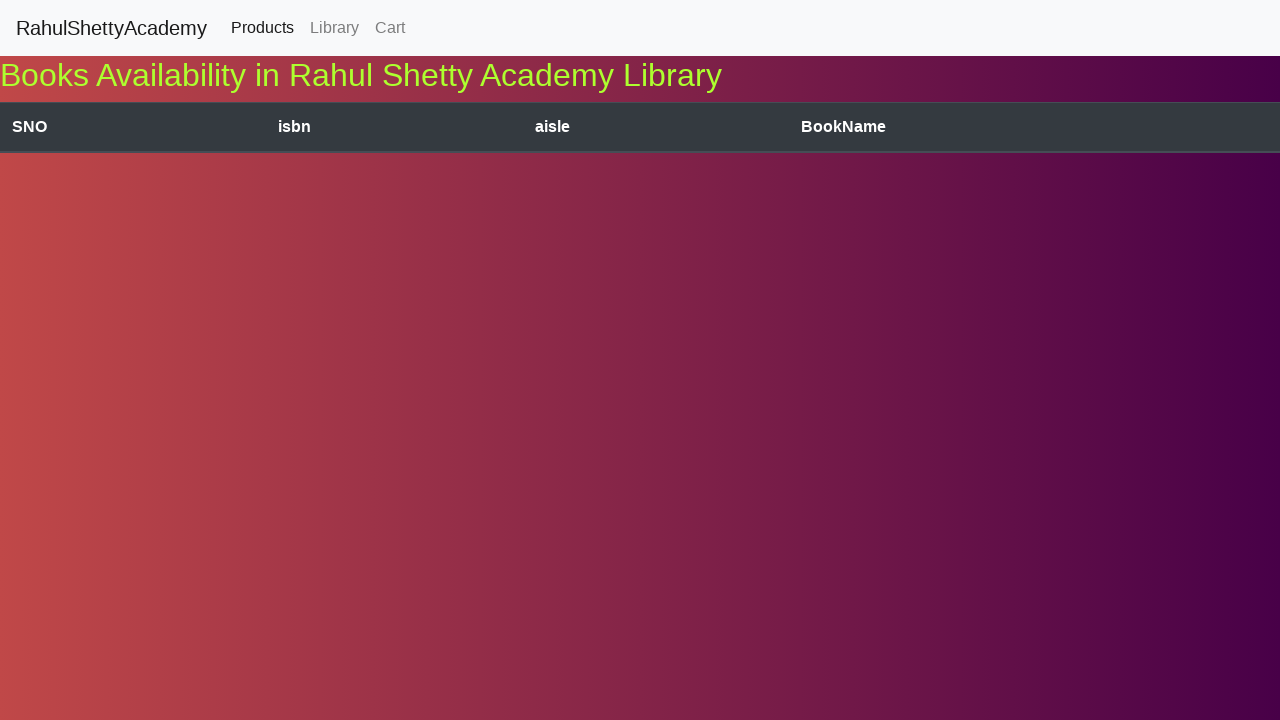

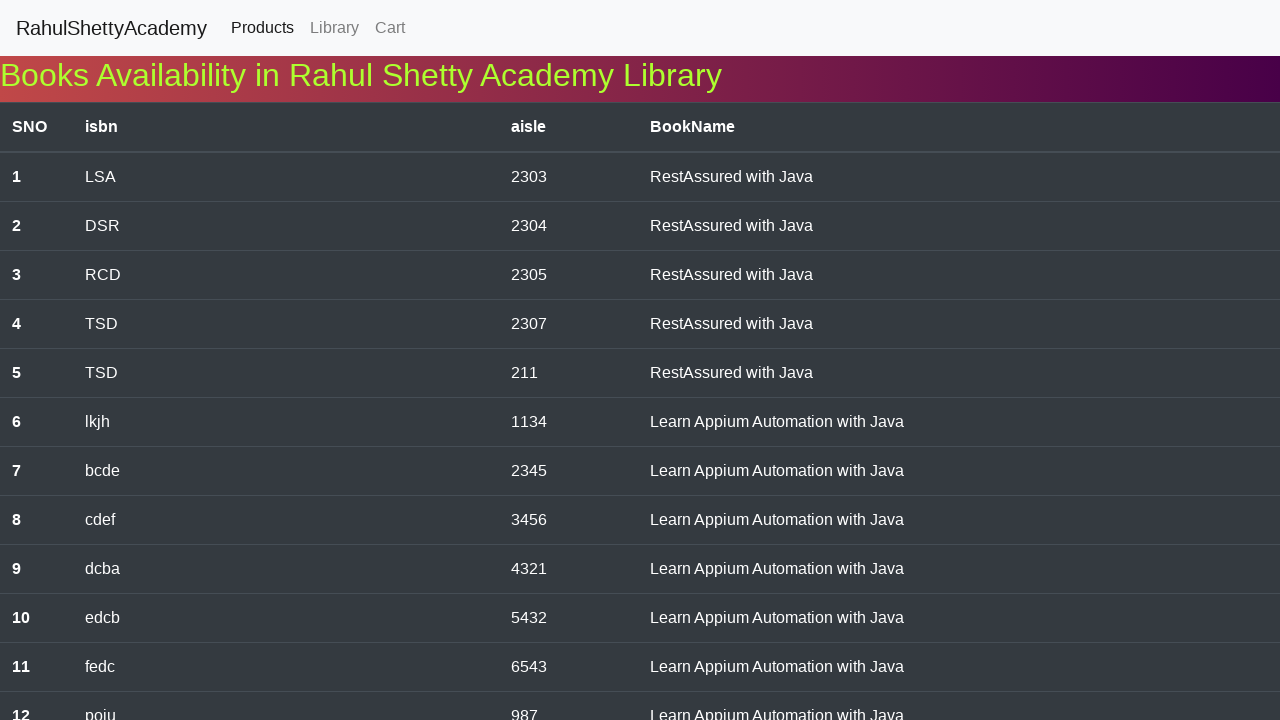